Tests e-commerce functionality by searching for products containing 'ca', adding items to cart, and proceeding through checkout flow

Starting URL: https://rahulshettyacademy.com/seleniumPractise/#/

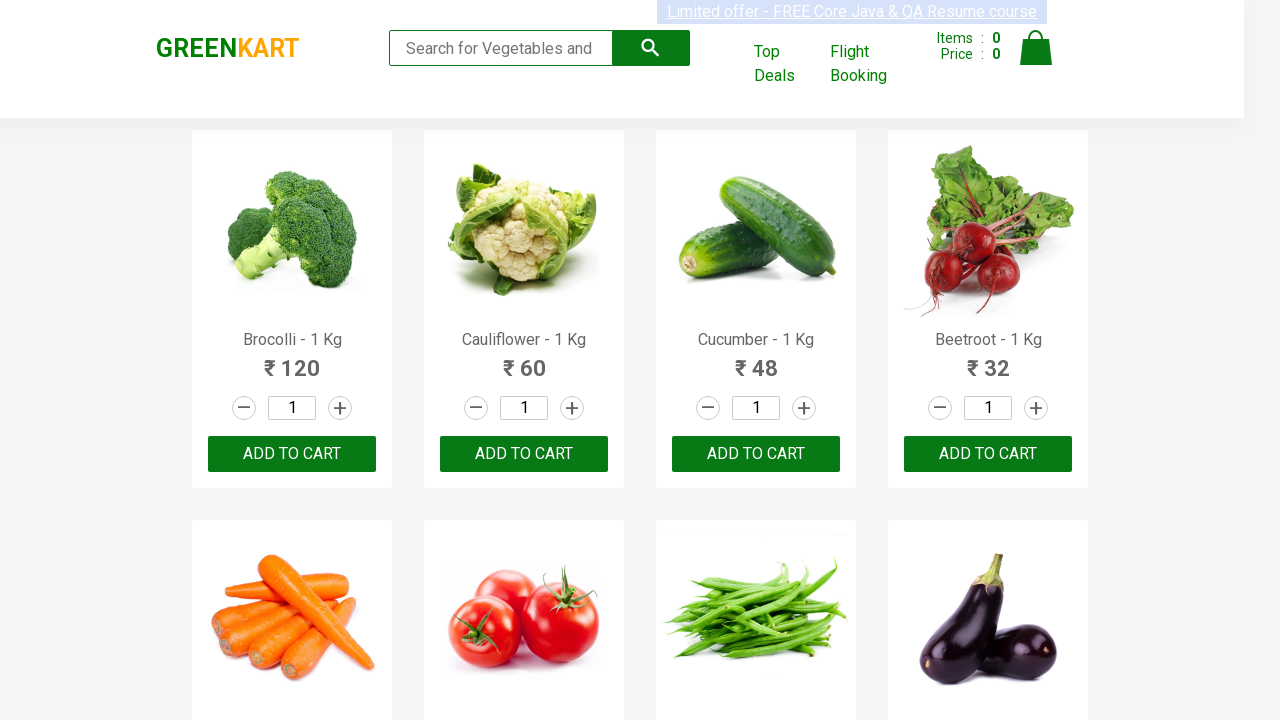

Typed 'ca' in search box to filter products on .search-keyword
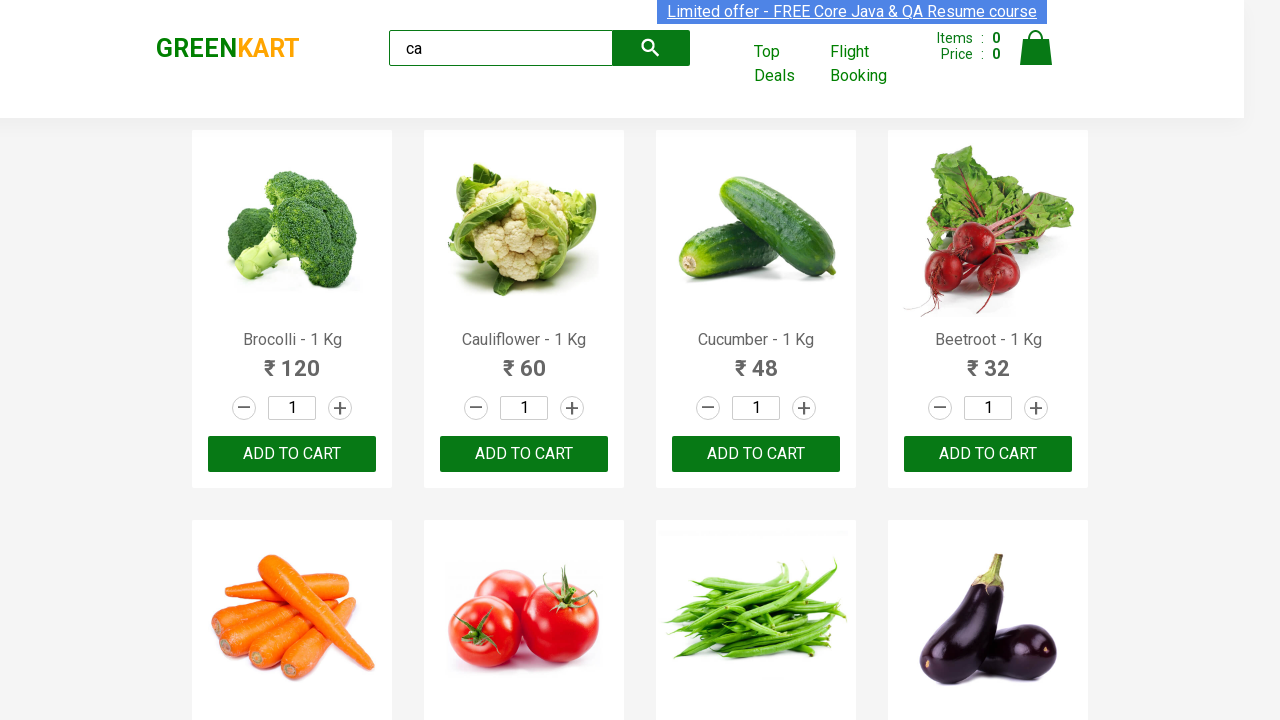

Waited 2 seconds for products to filter
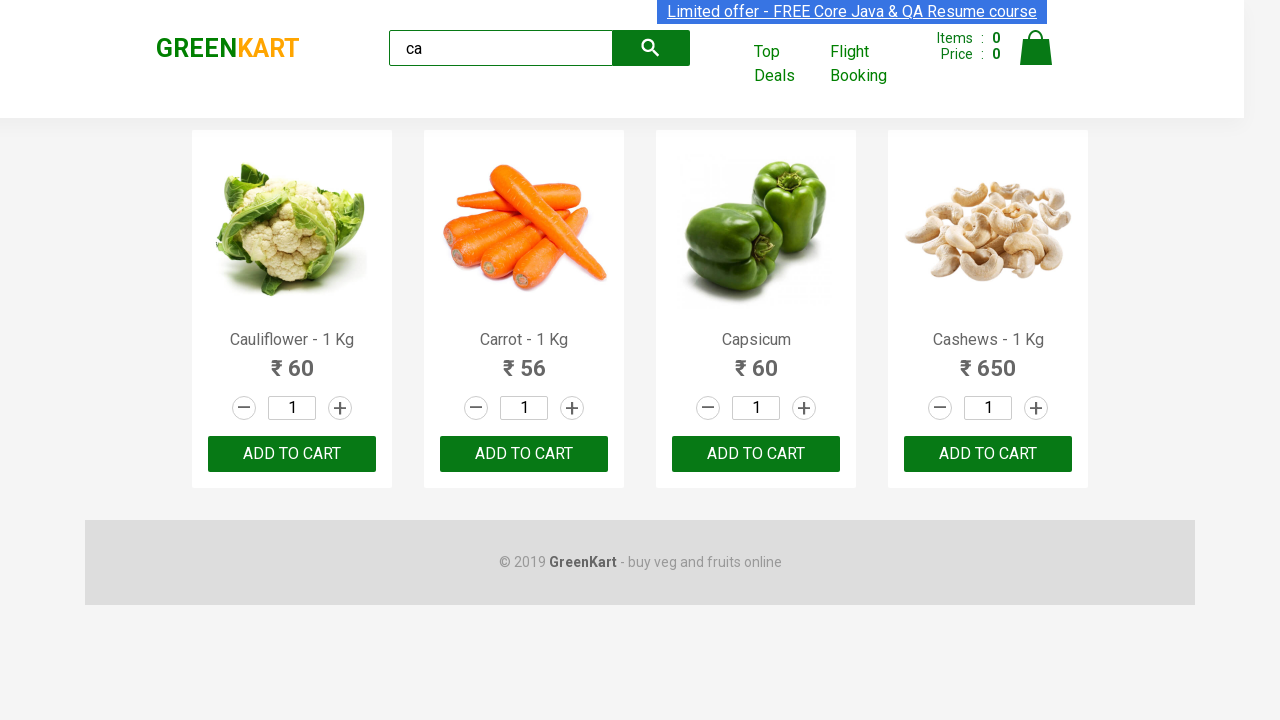

Product elements loaded
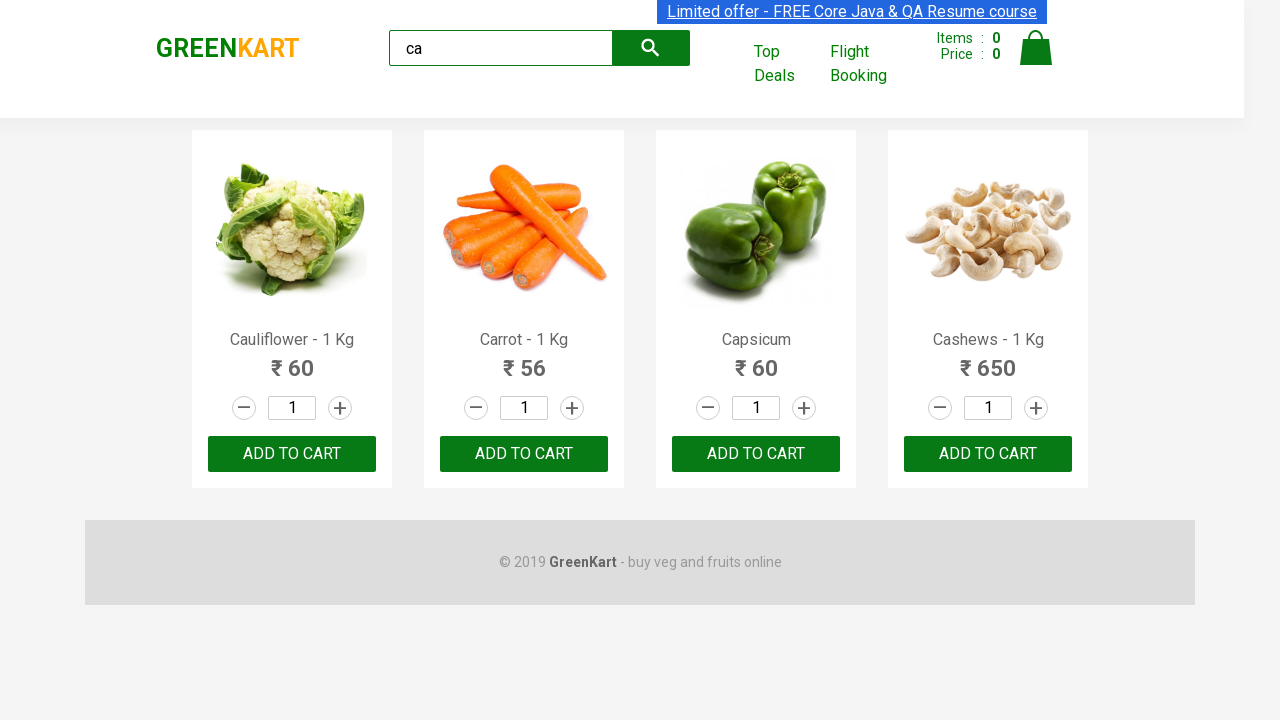

Verified that 4 products are visible
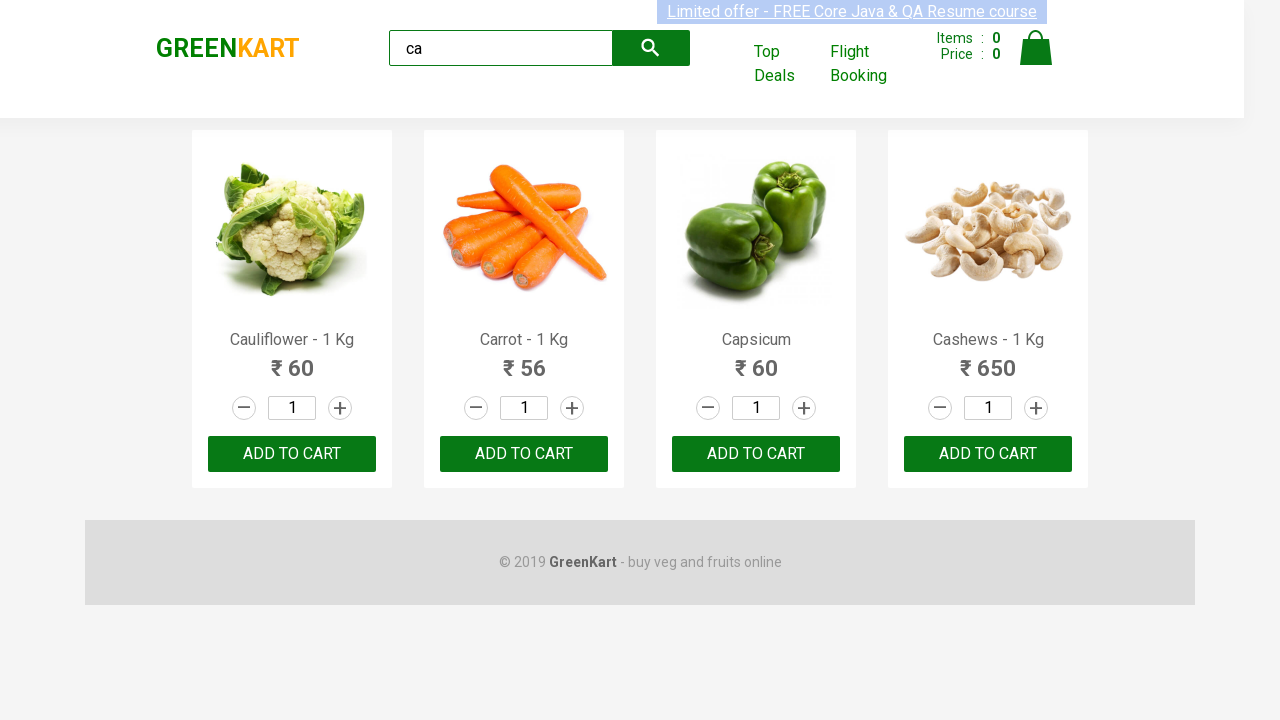

Clicked ADD TO CART on the second product at (524, 454) on .products .product >> nth=1 >> text=ADD TO CART
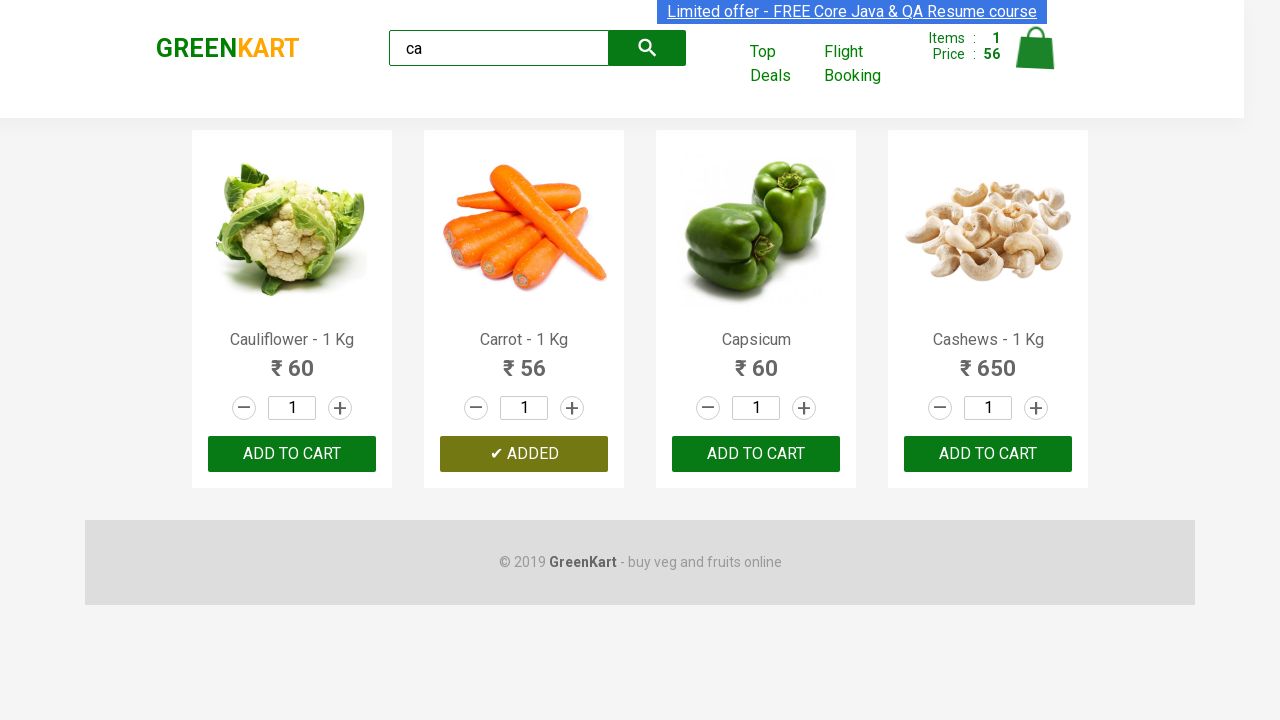

Found and clicked ADD TO CART for Cashews product at index 3 at (988, 454) on .products .product >> nth=3 >> text=ADD TO CART
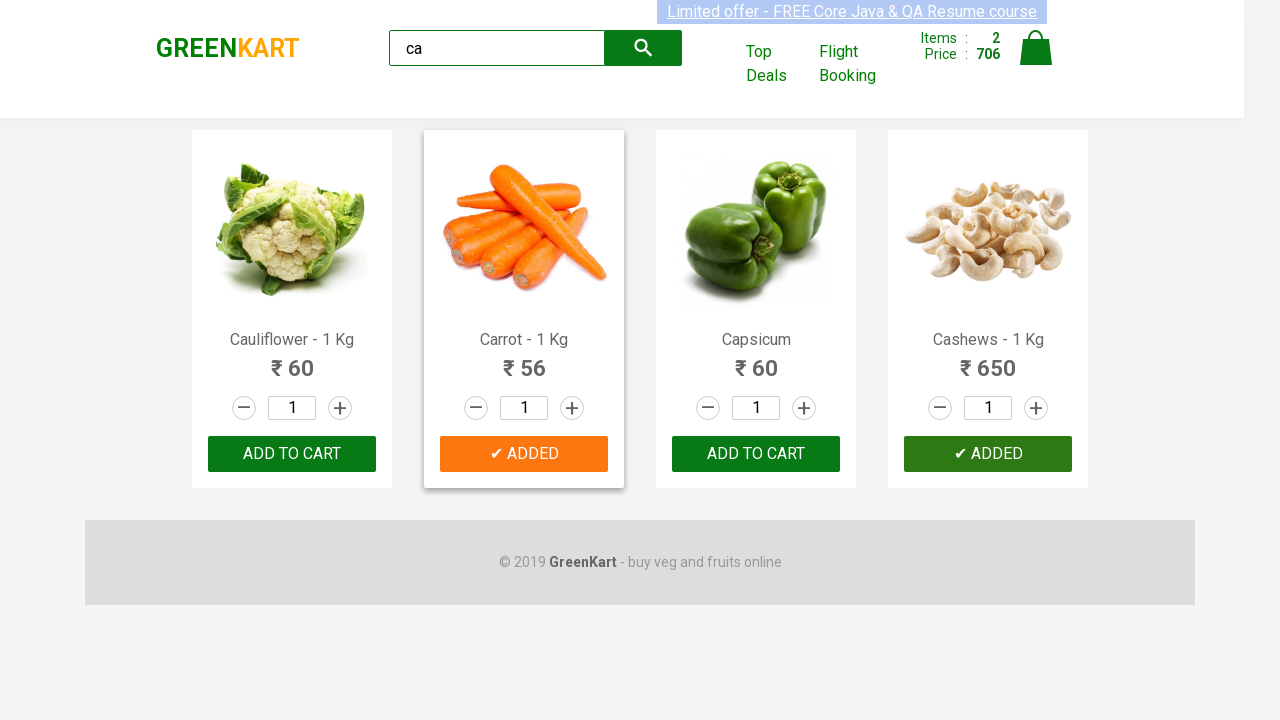

Clicked on cart icon at (1036, 48) on .cart-icon > img
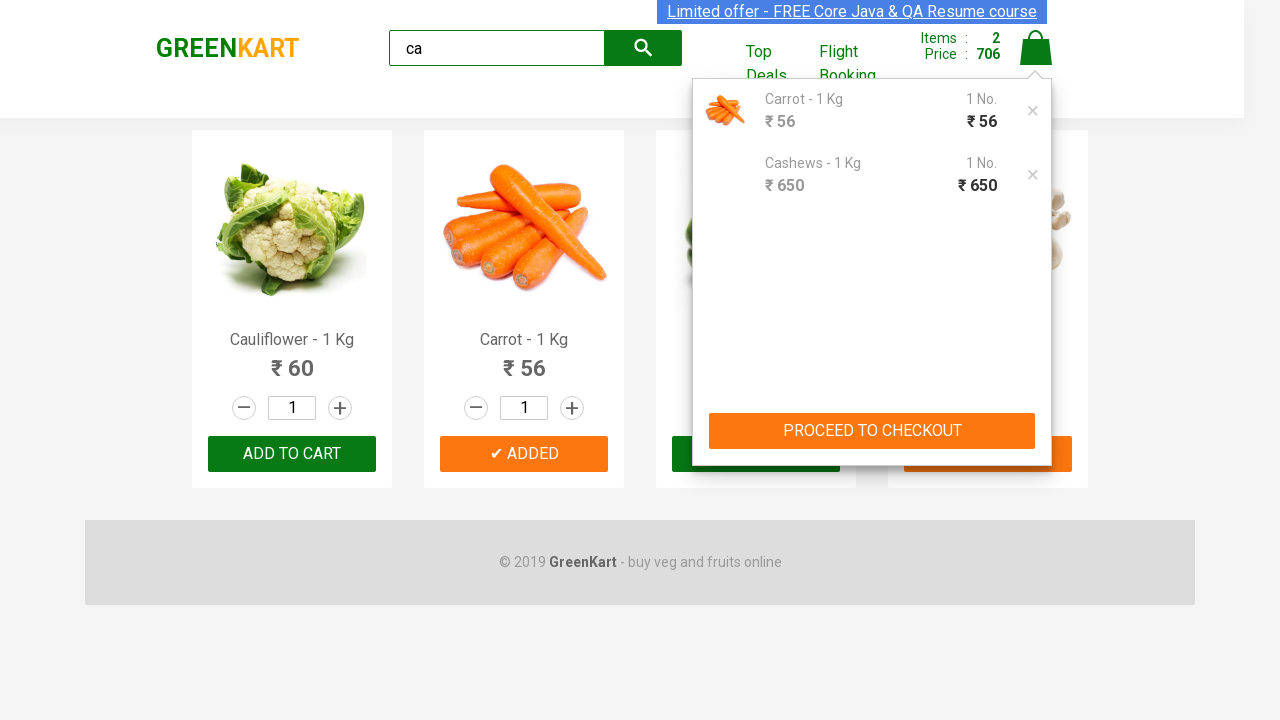

Clicked PROCEED TO CHECKOUT button at (872, 431) on text=PROCEED TO CHECKOUT
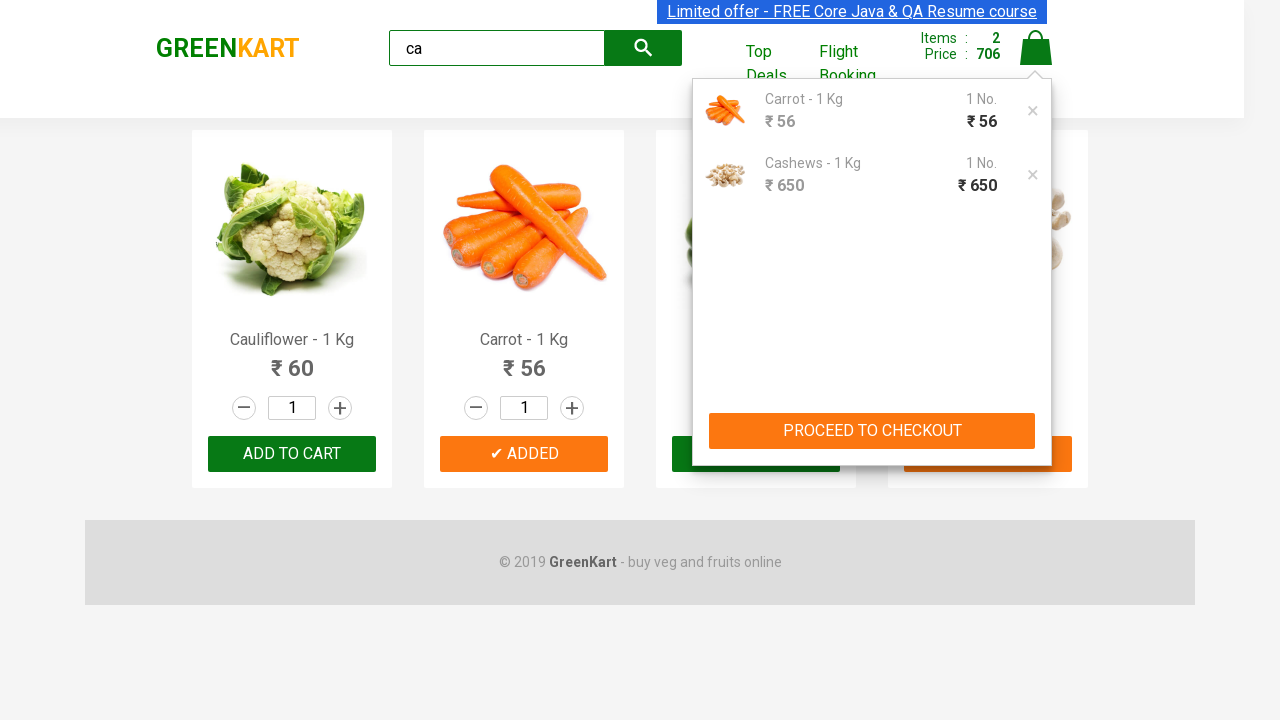

Clicked Place Order button at (1036, 491) on text=Place Order
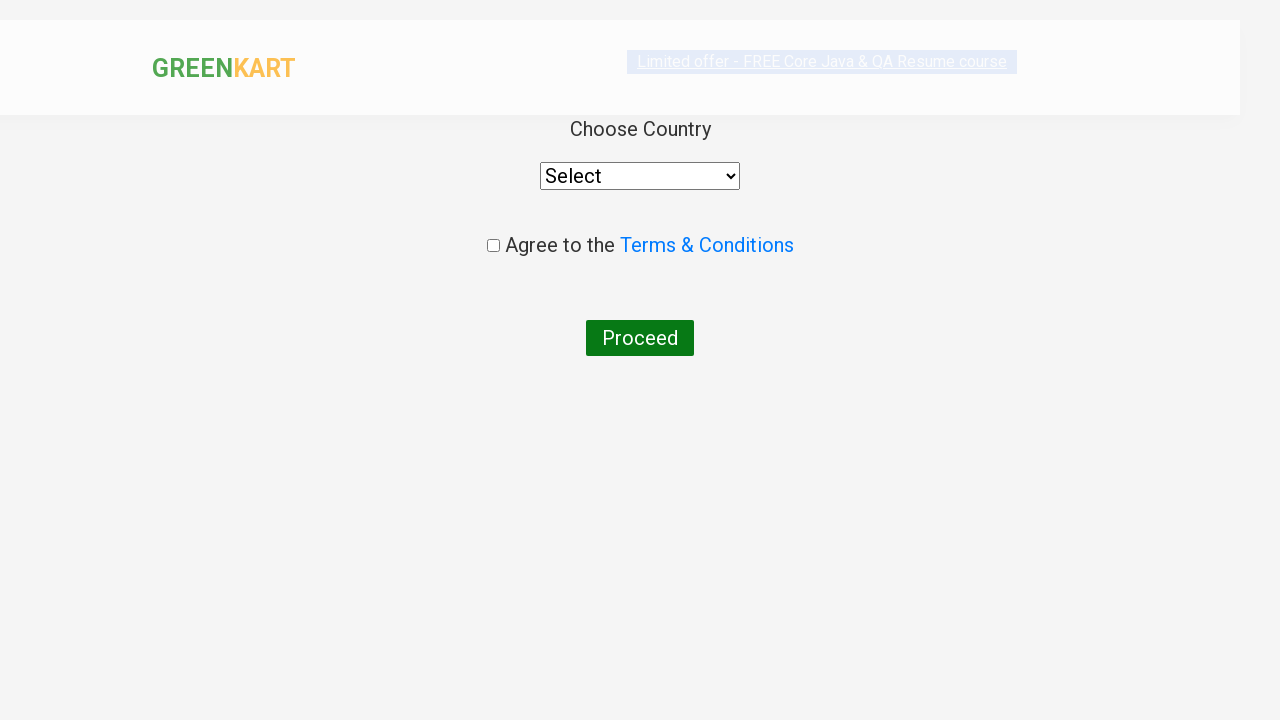

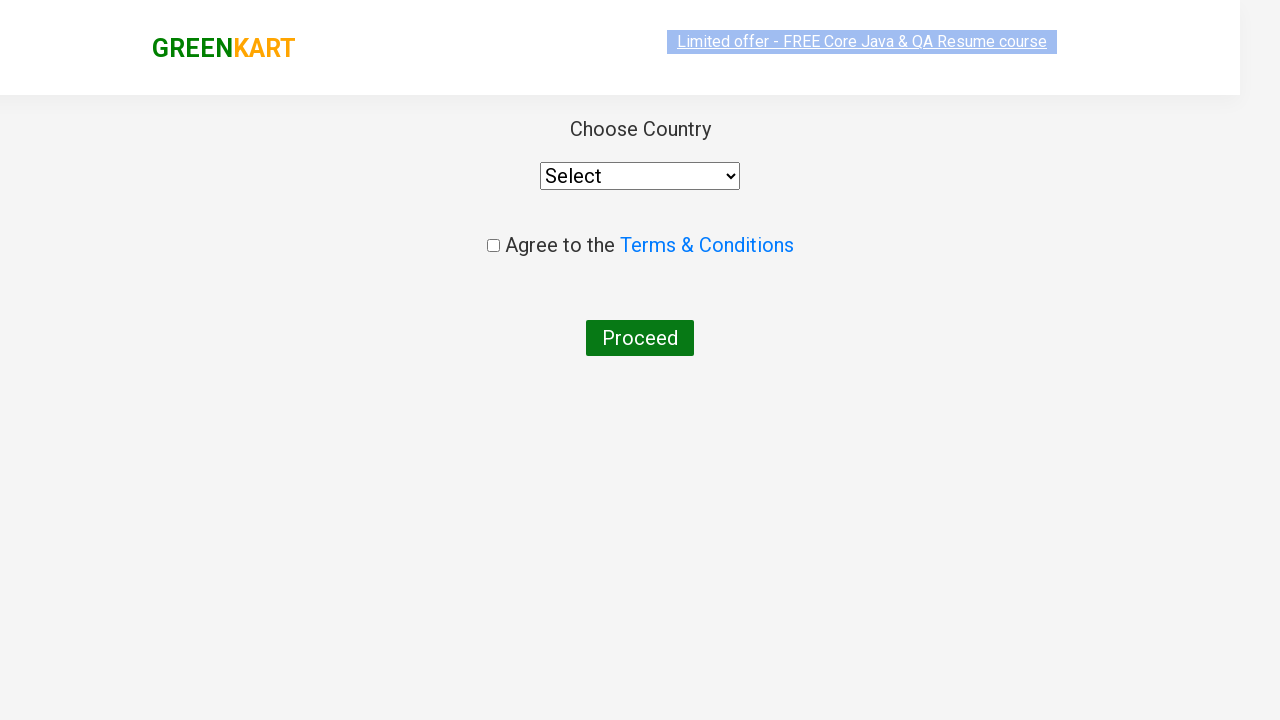